Tests static dropdown functionality by selecting options using different methods - by index and by value - on a currency dropdown element.

Starting URL: https://rahulshettyacademy.com/dropdownsPractise/

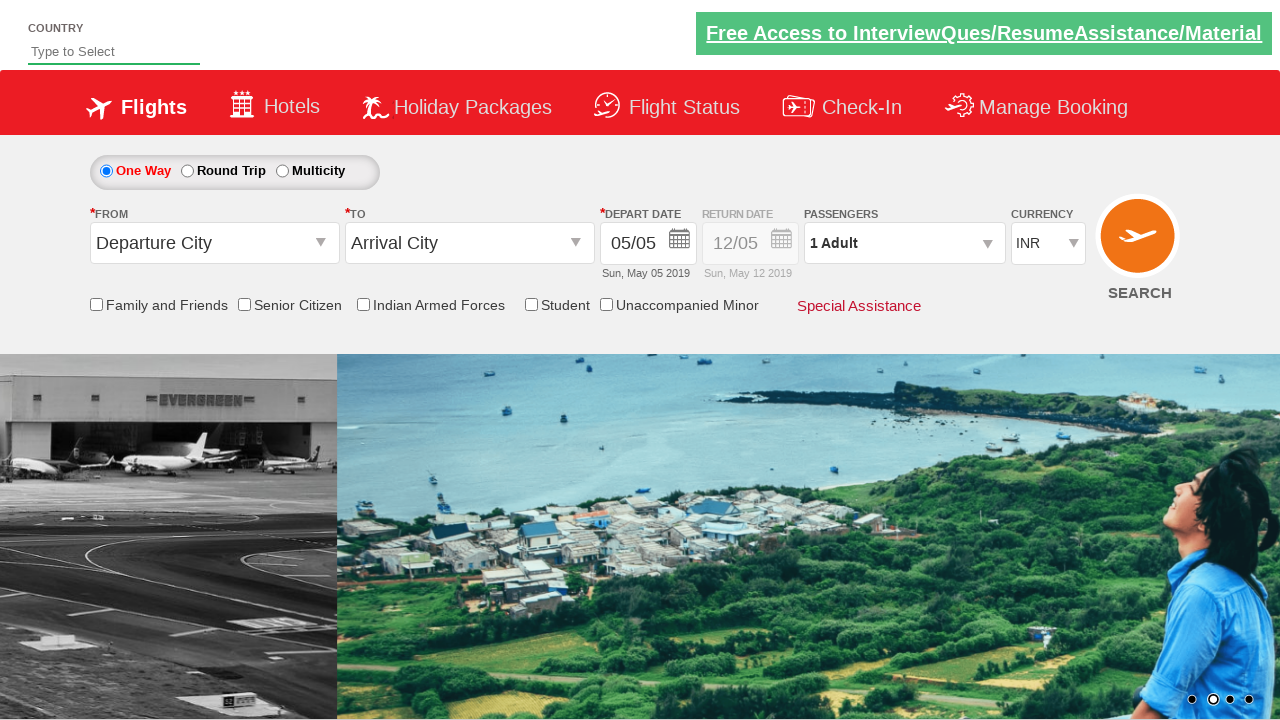

Located the currency dropdown element
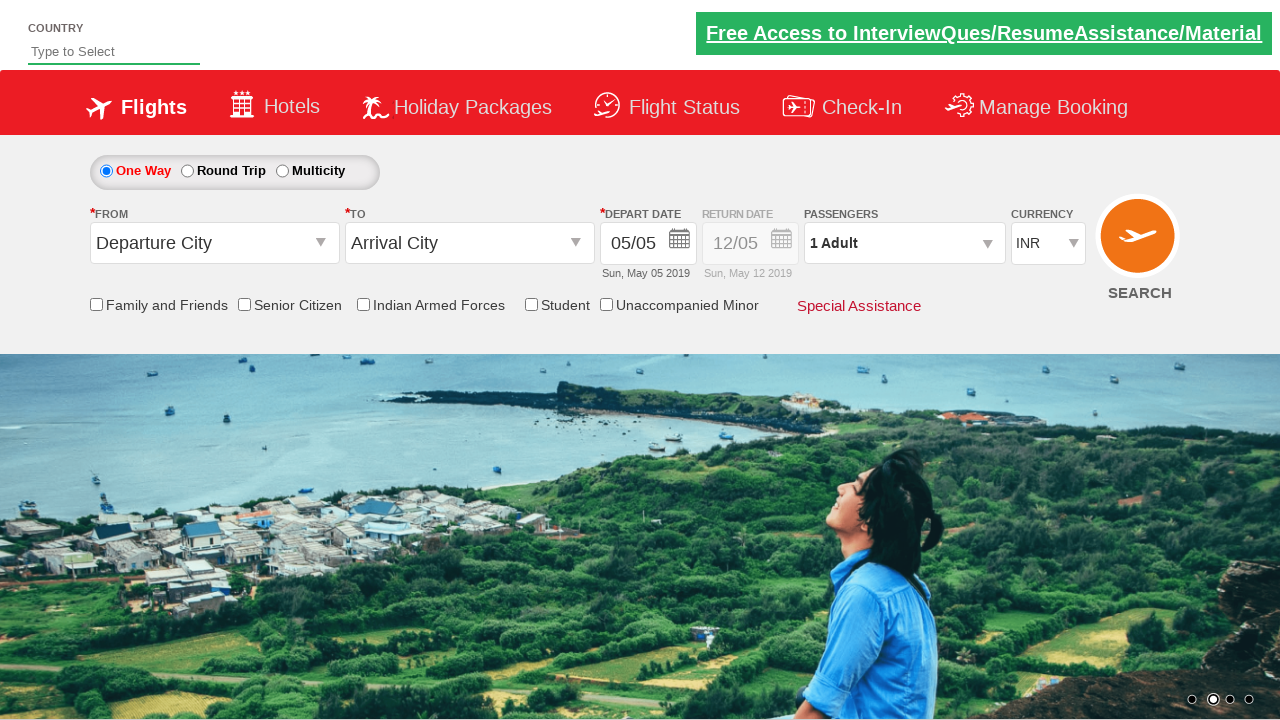

Selected dropdown option at index 3 on #ctl00_mainContent_DropDownListCurrency
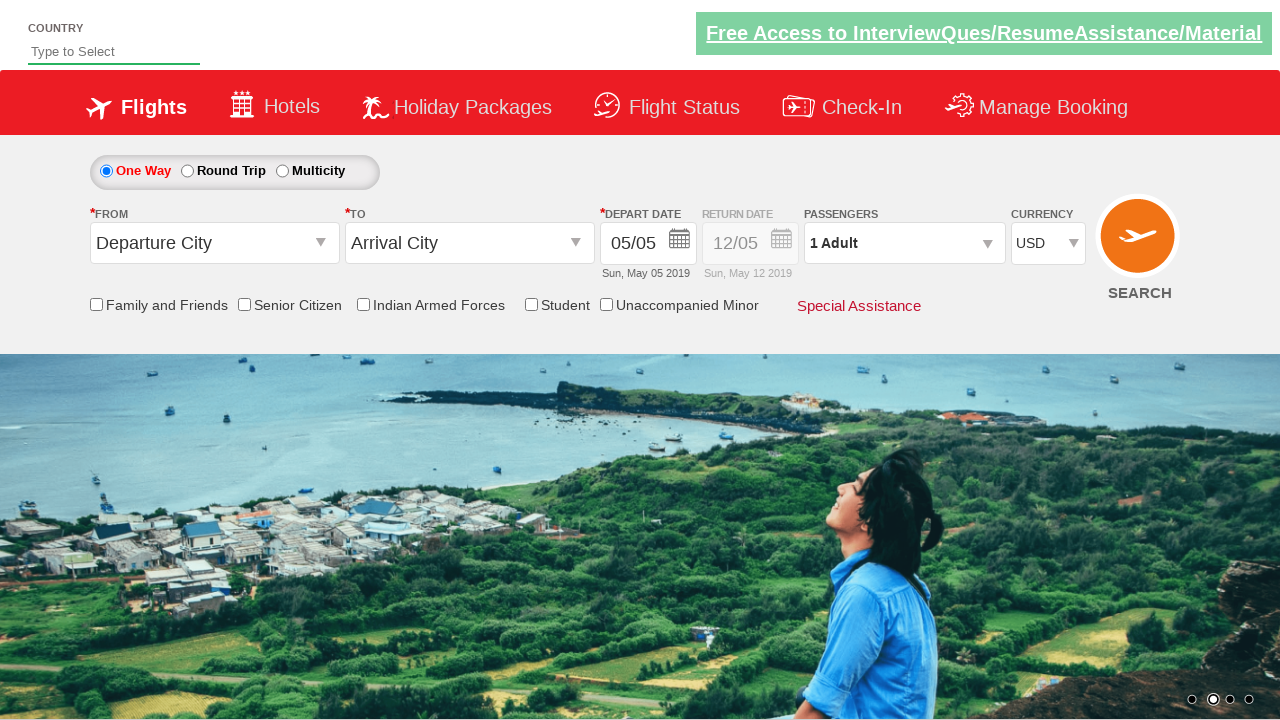

Selected dropdown option with value 'AED' on #ctl00_mainContent_DropDownListCurrency
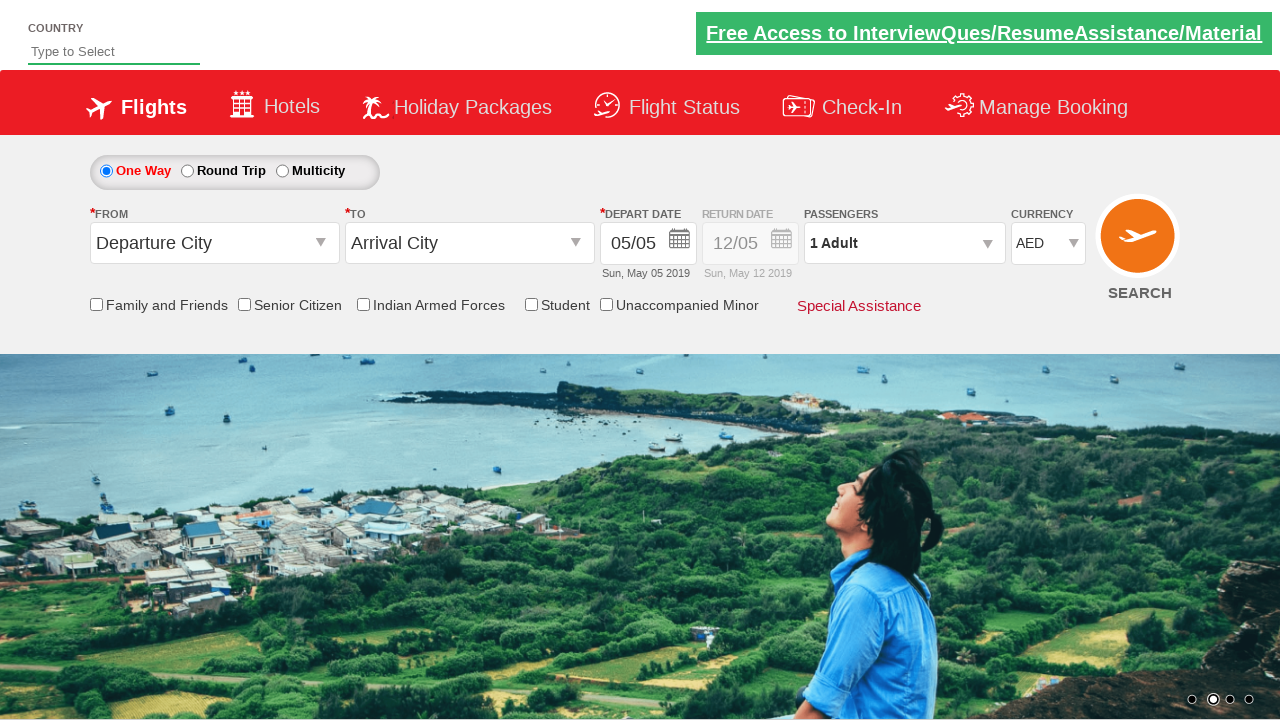

Selected dropdown option with value 'INR' on #ctl00_mainContent_DropDownListCurrency
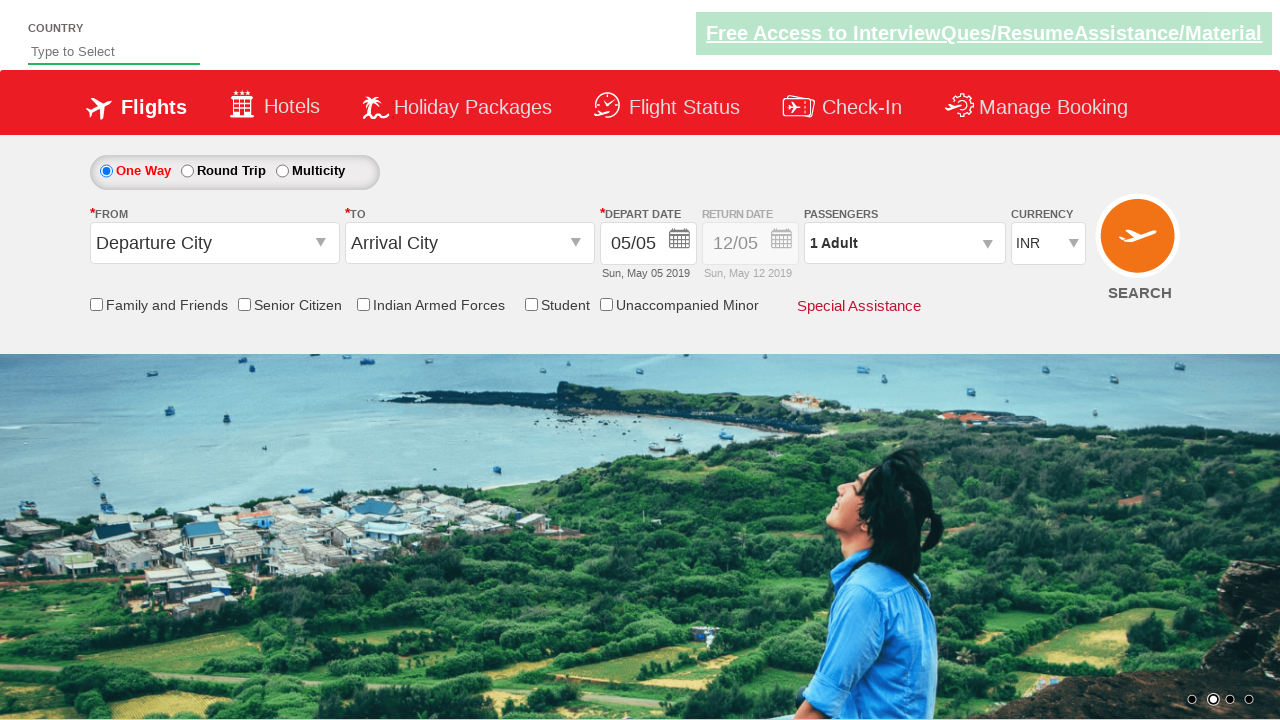

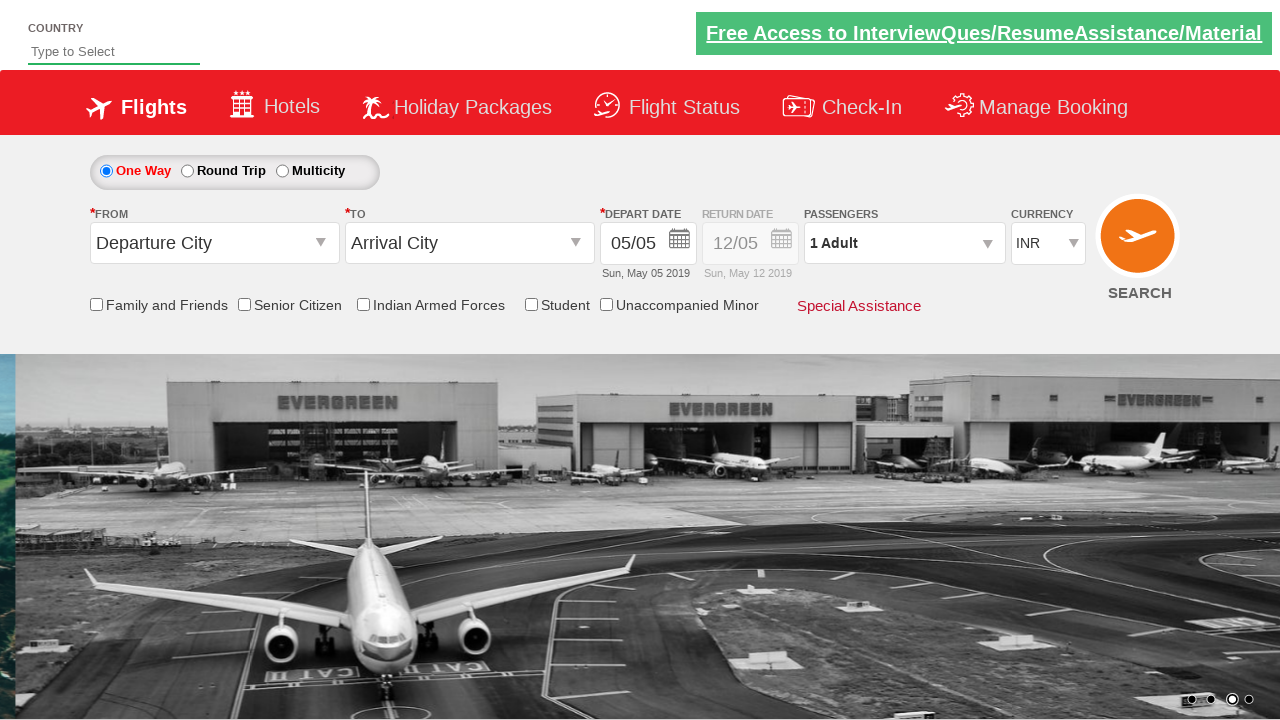